Tests handling of JavaScript confirm dialogs by clicking a button that triggers a confirm box and accepting it

Starting URL: https://the-internet.herokuapp.com/javascript_alerts

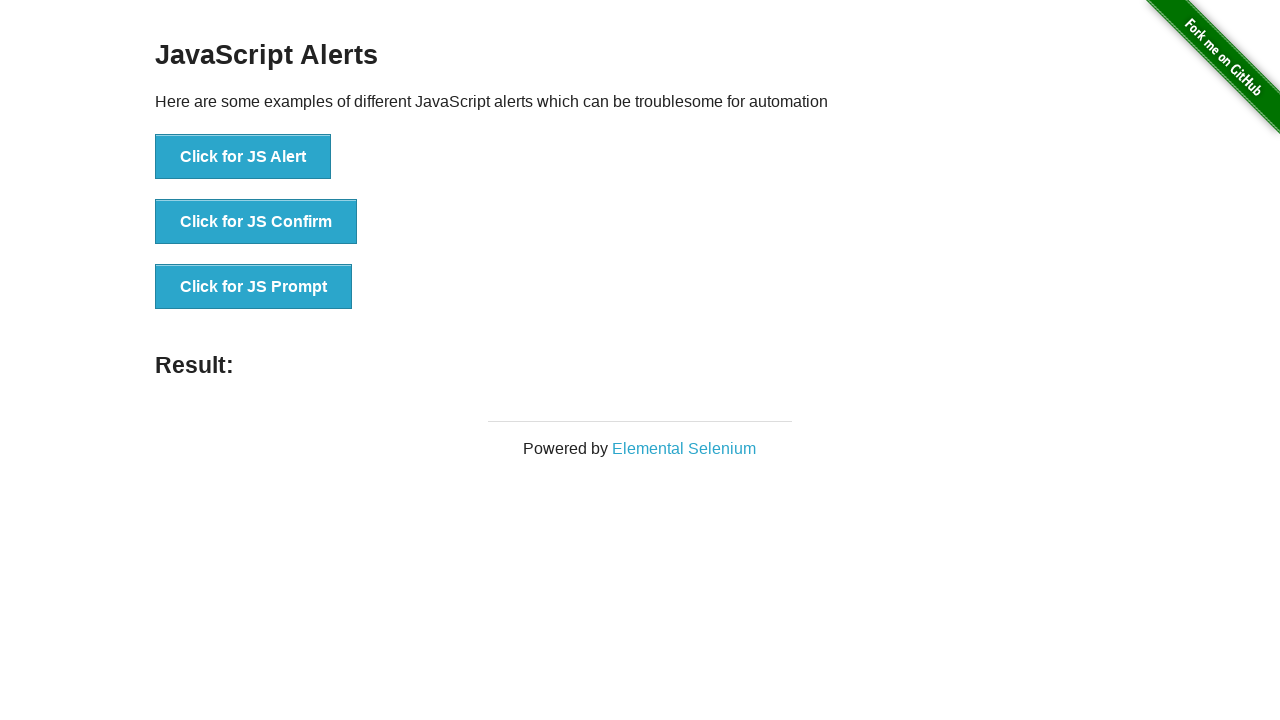

Set up dialog handler to accept confirm boxes
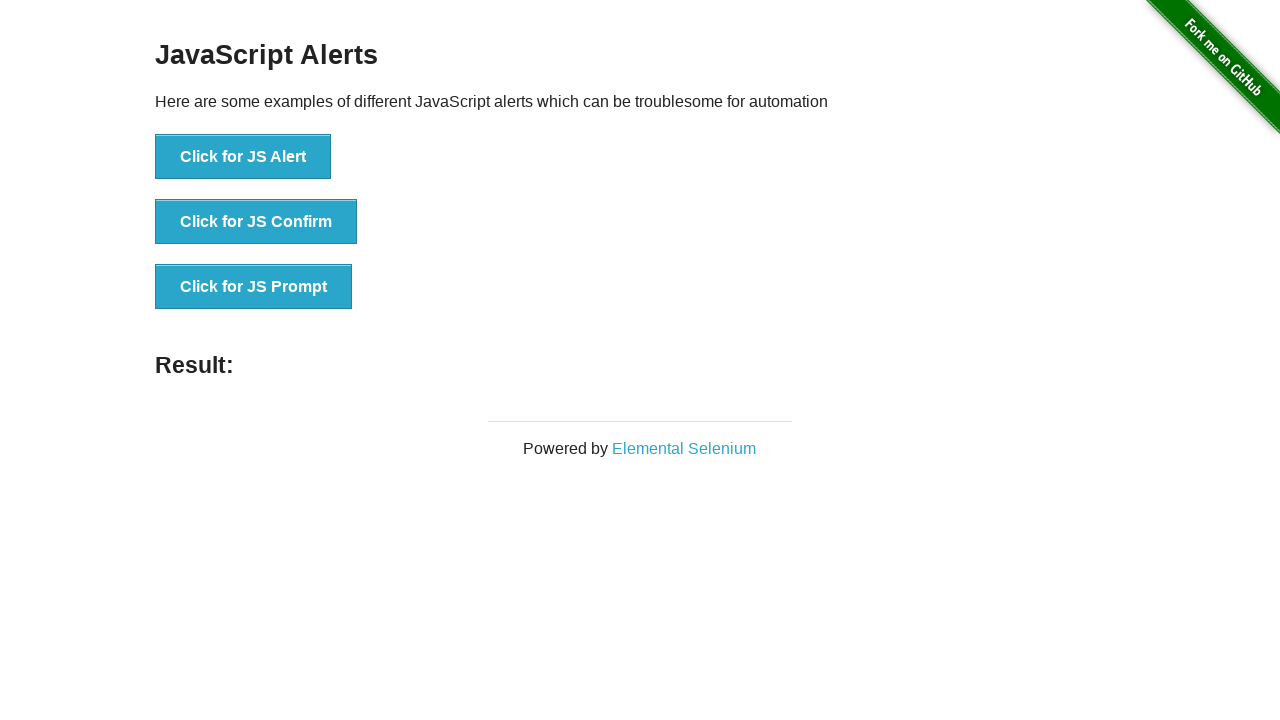

Clicked the 'Click for JS Confirm' button at (256, 222) on xpath=//button[text()='Click for JS Confirm']
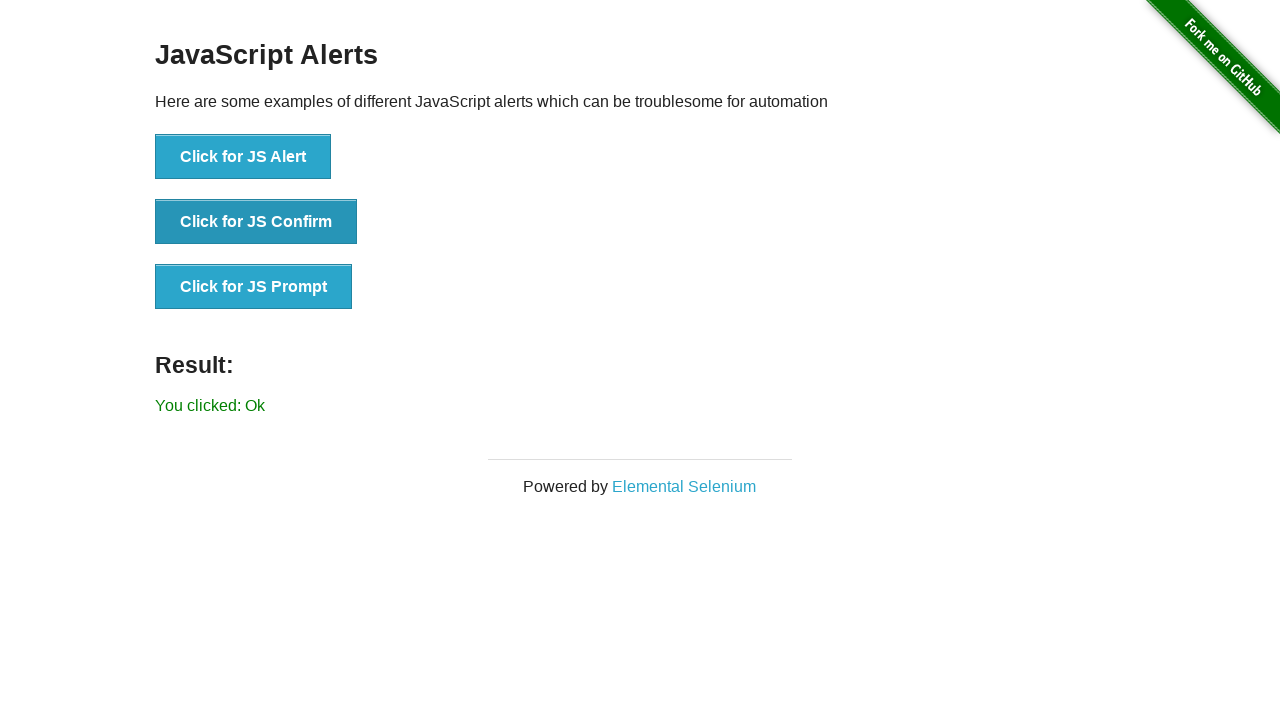

Waited for dialog to be handled
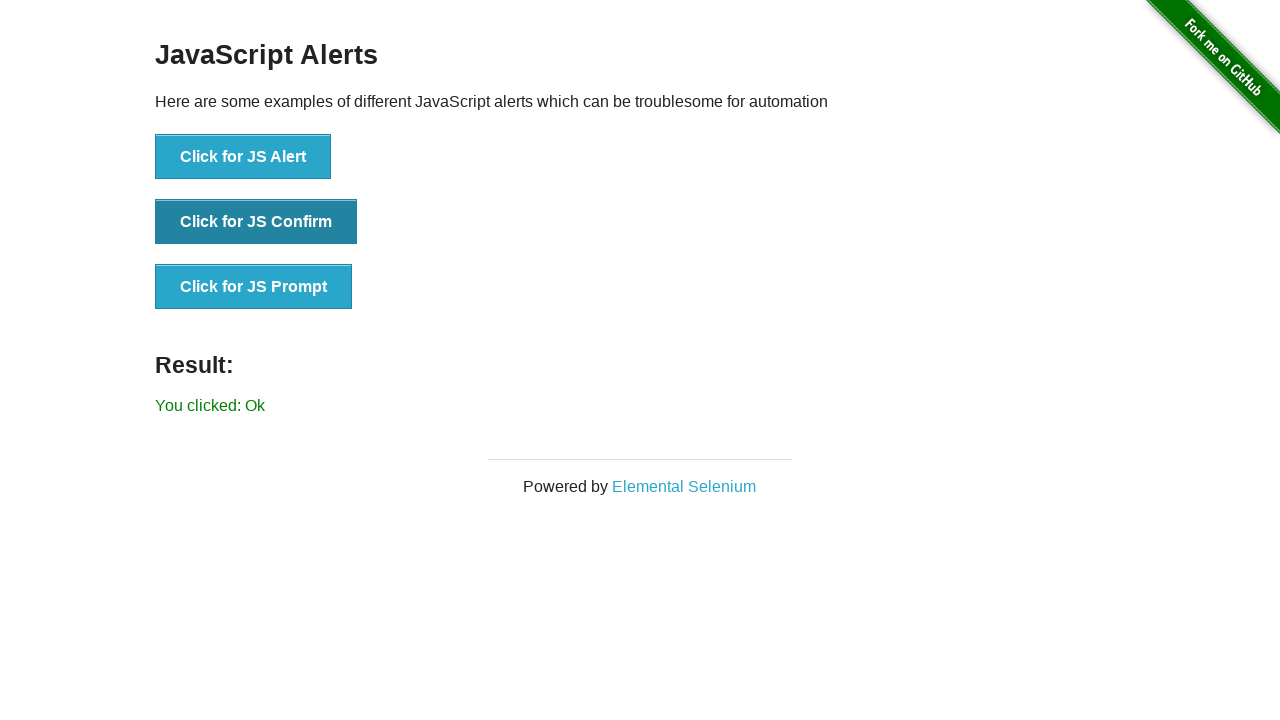

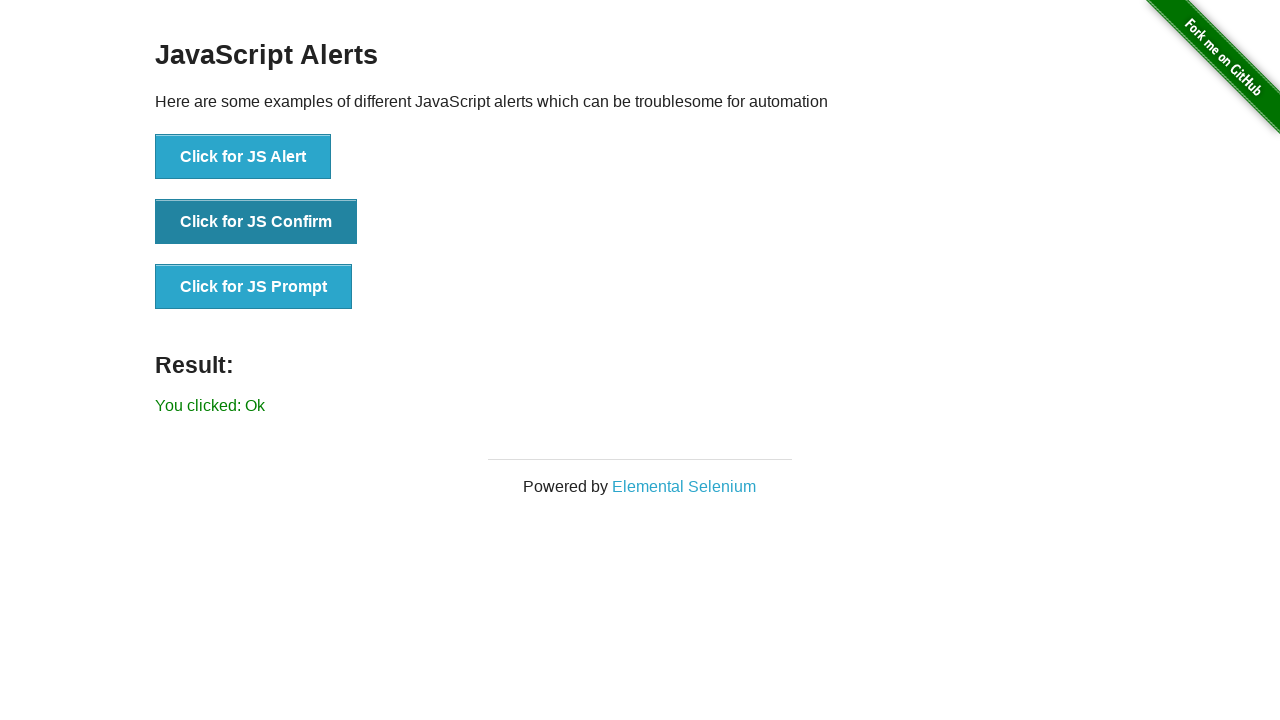